Tests the 1stopbedrooms homepage by verifying the page title contains expected text.

Starting URL: https://www.1stopbedrooms.com/

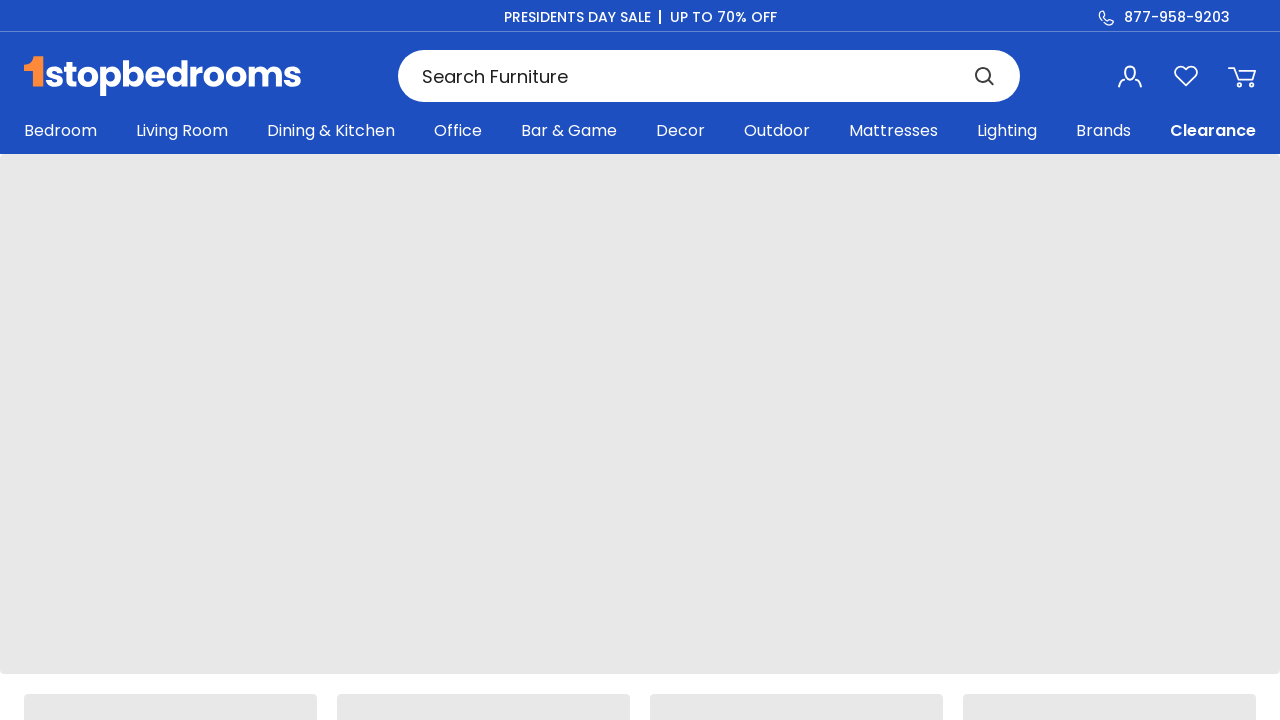

Page loaded - DOM content ready
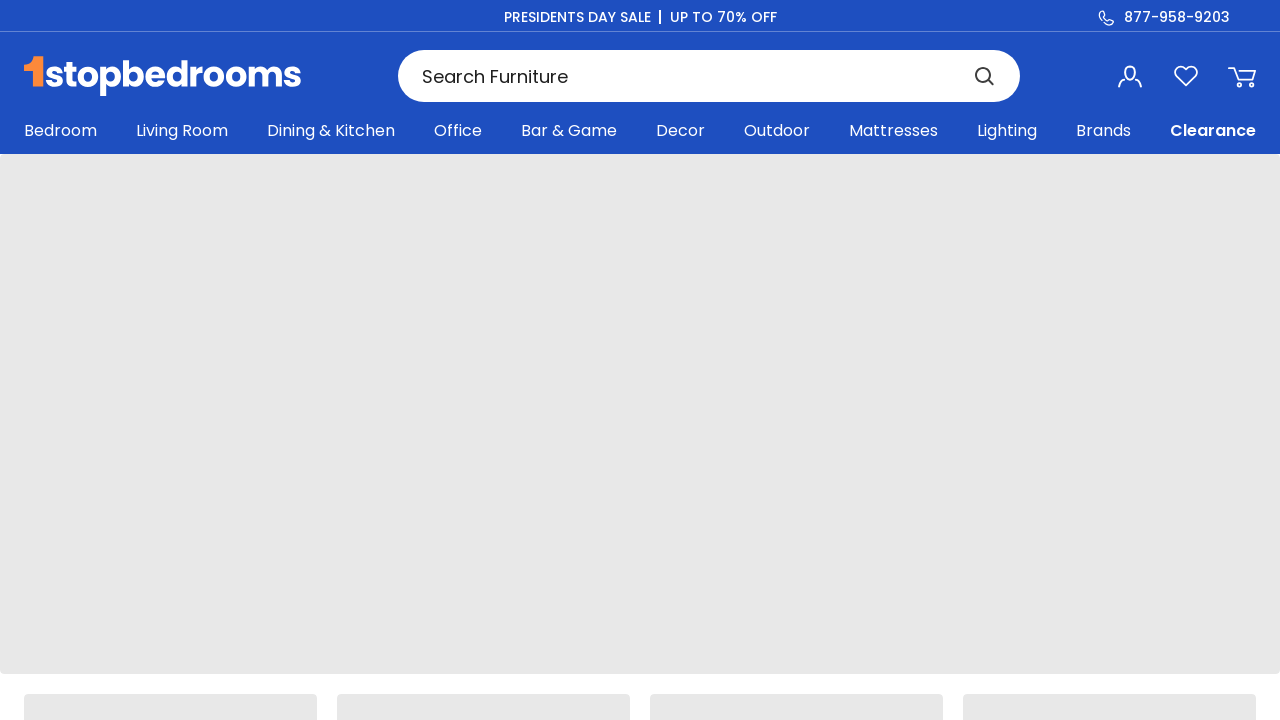

Page title verified - contains expected text: 1StopBedrooms | America's Highest-Rated Furniture Store
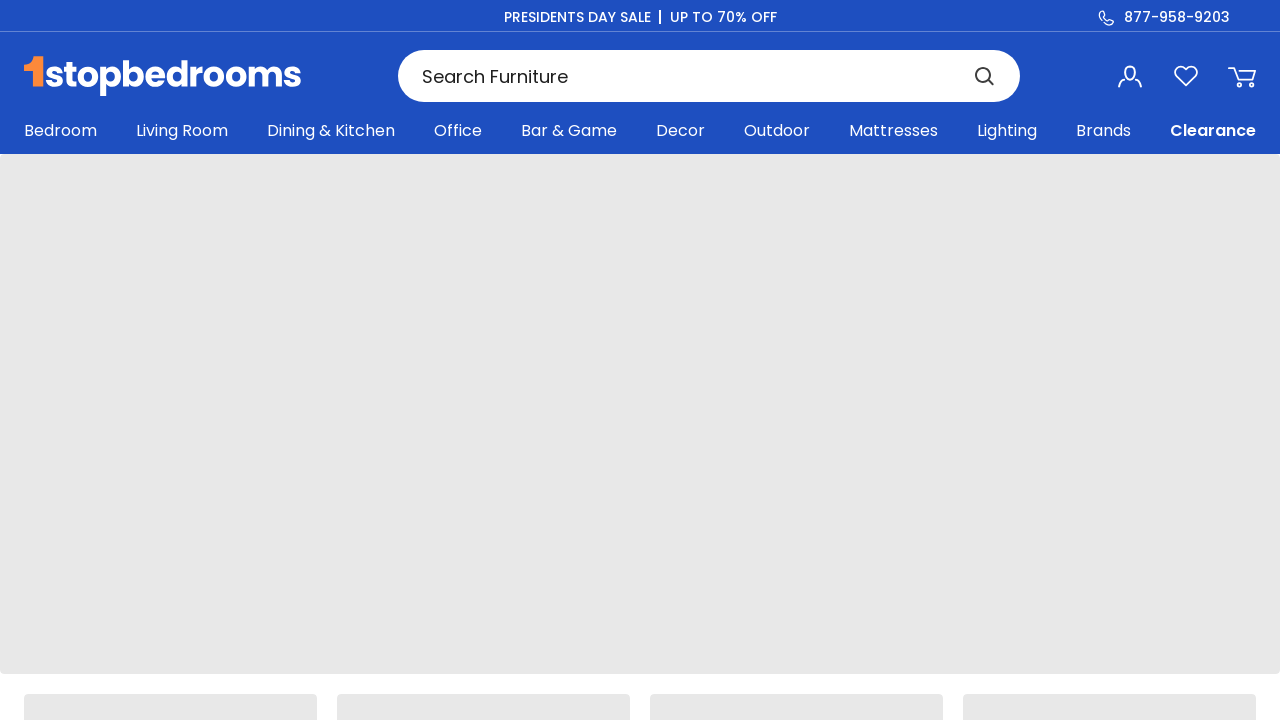

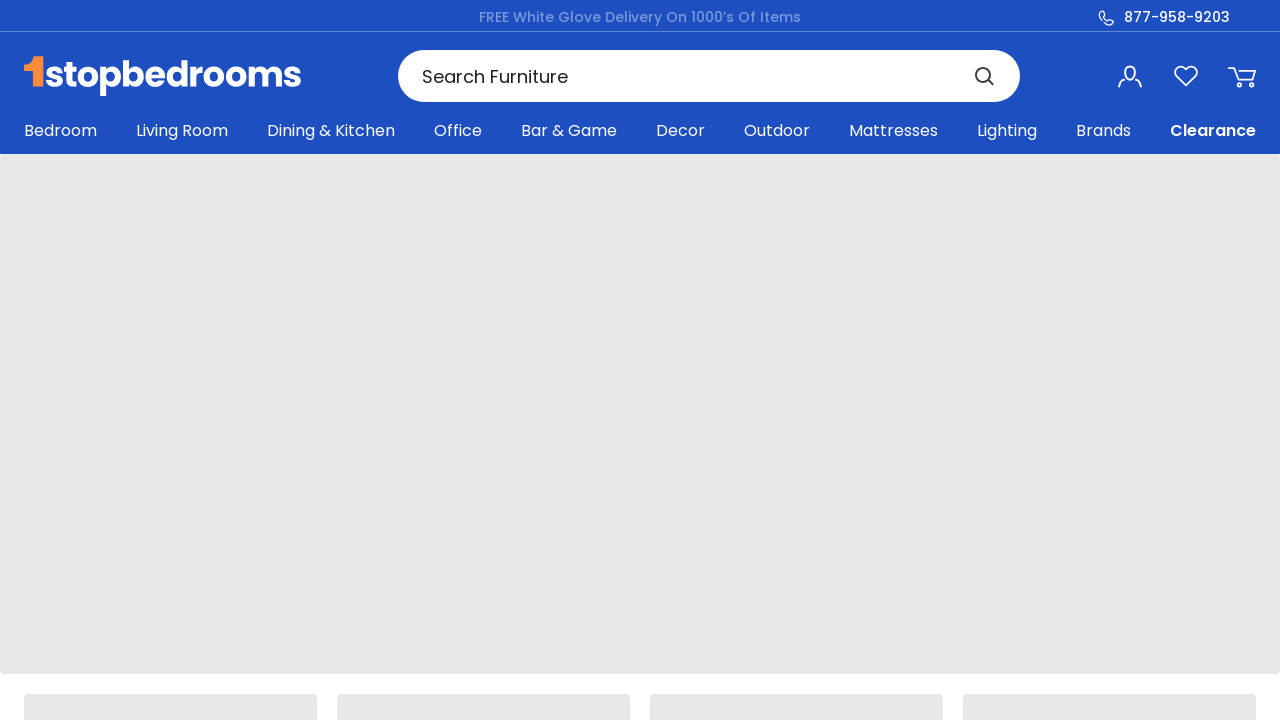